Tests navigation to the text-box page by clicking on the Text Box menu item and verifying the URL contains 'text-box'

Starting URL: https://demoqa.com/elements

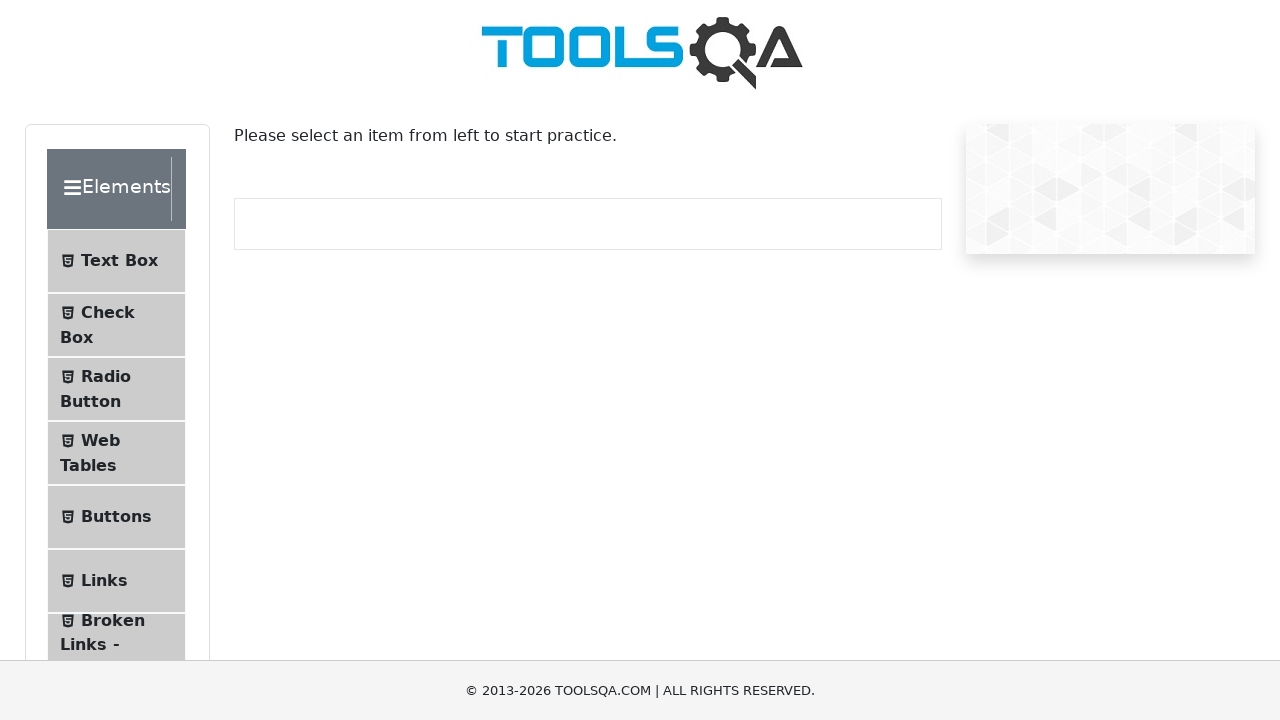

Clicked on Text Box menu item at (116, 261) on #item-0
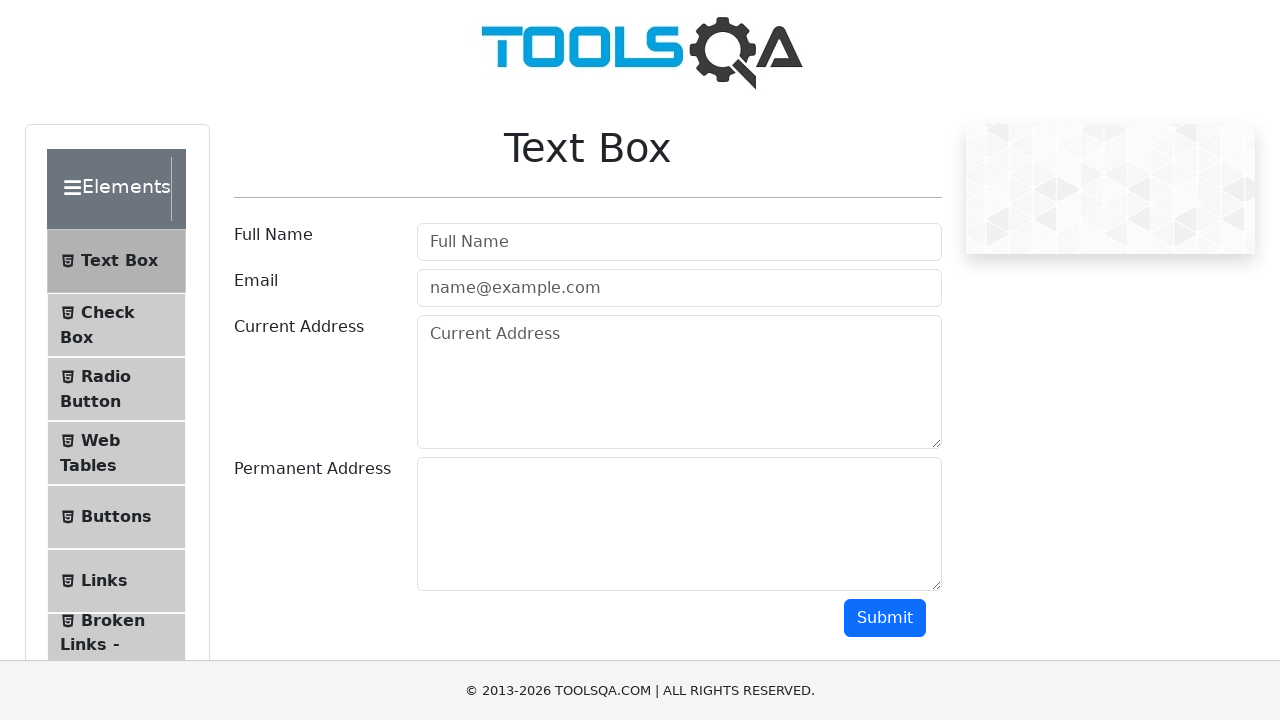

Verified URL contains 'text-box'
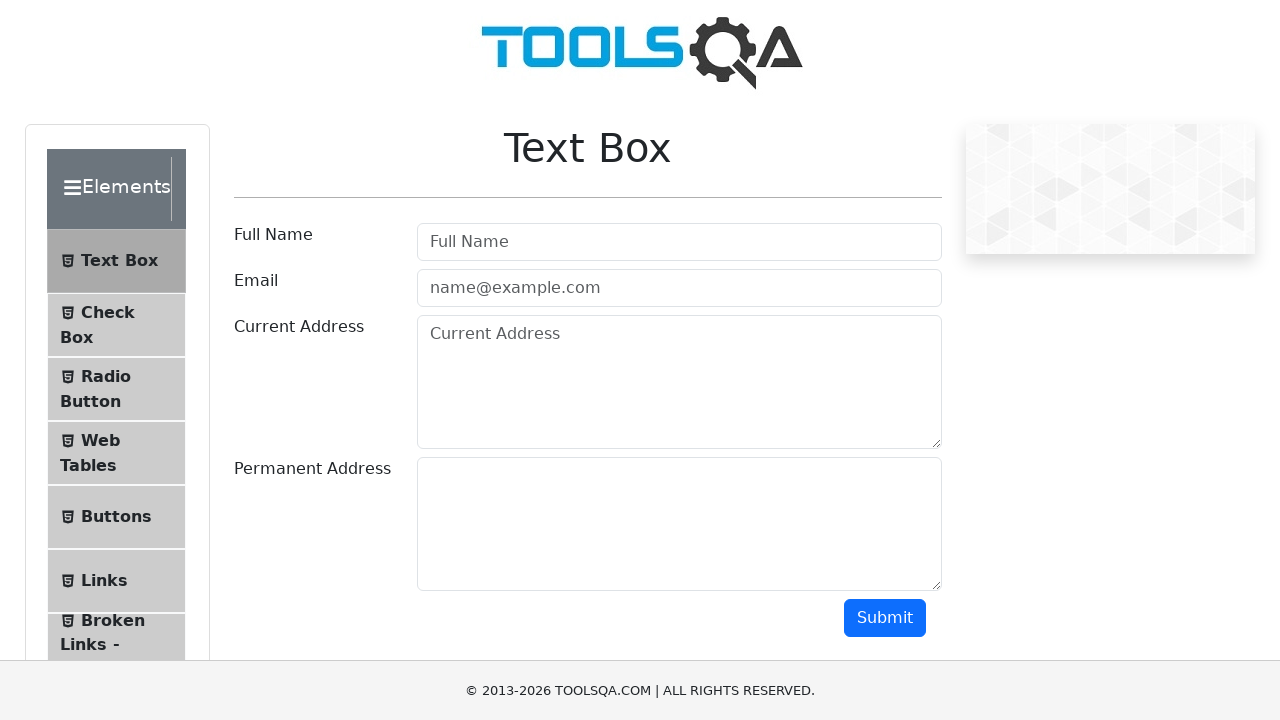

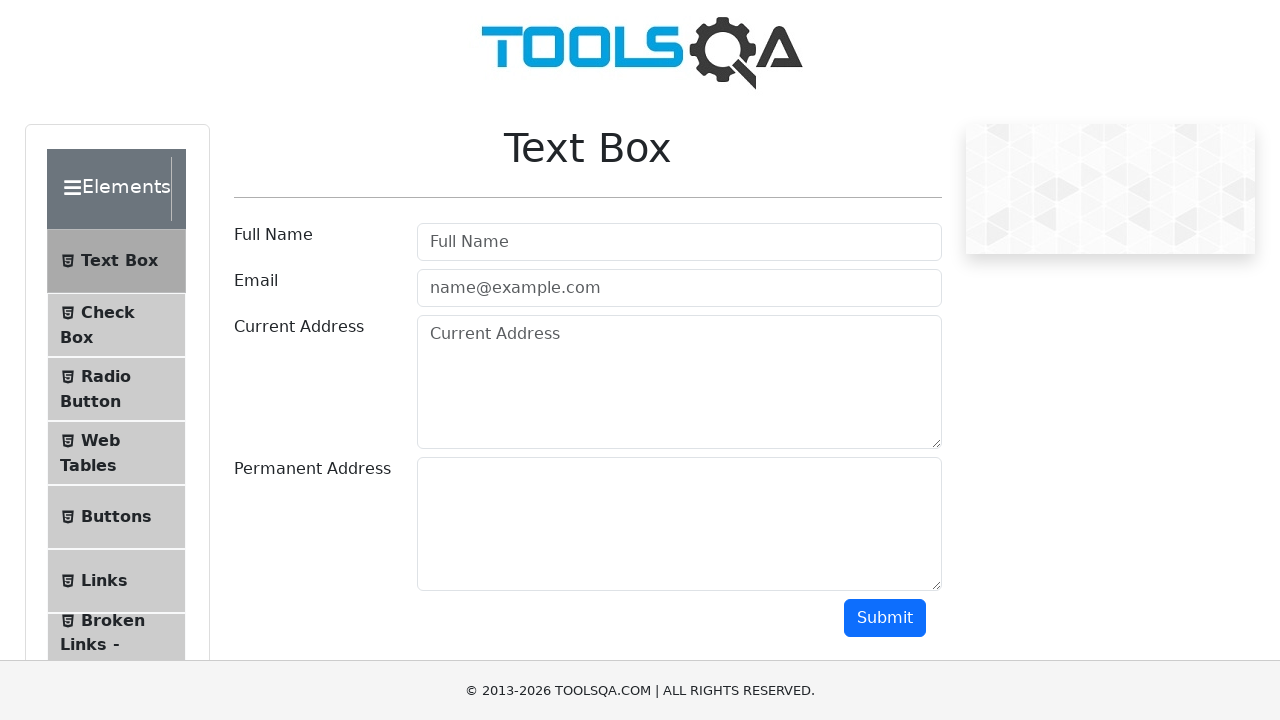